Tests JavaScript alert handling including simple alerts, confirmation dialogs, and prompt boxes with text input

Starting URL: https://demoqa.com/alerts

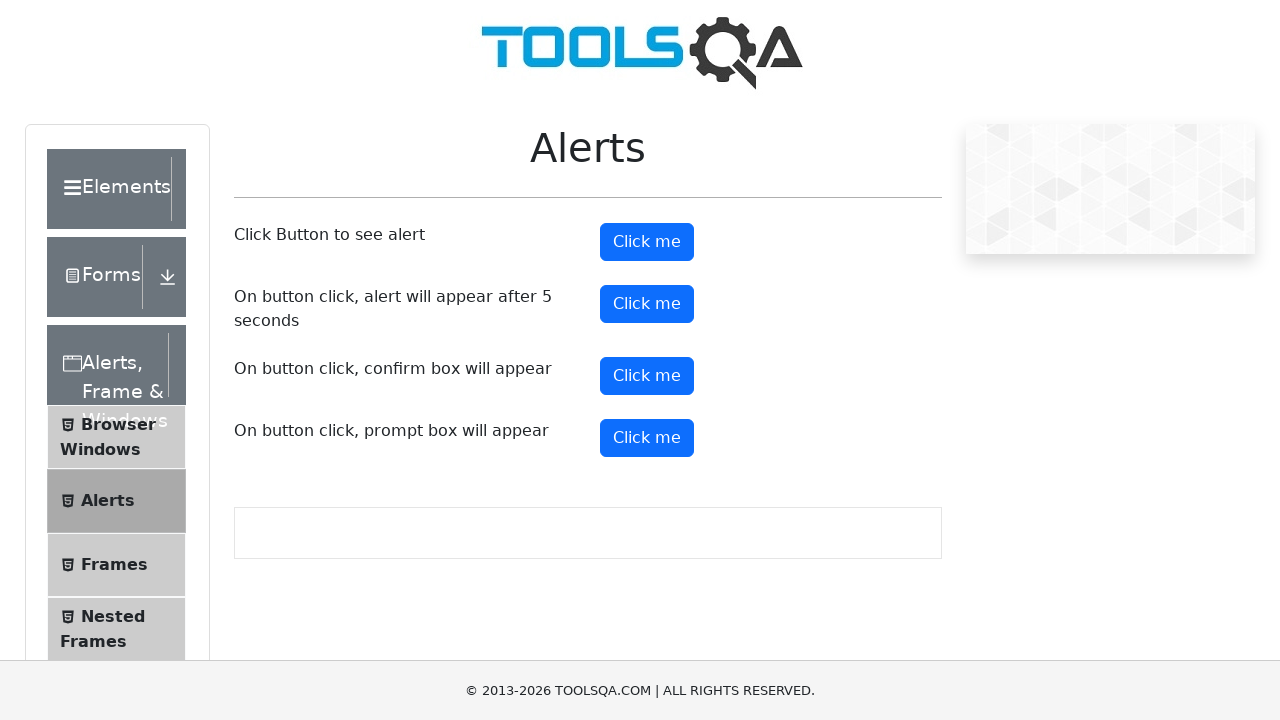

Clicked alert button to trigger simple alert at (647, 242) on #alertButton
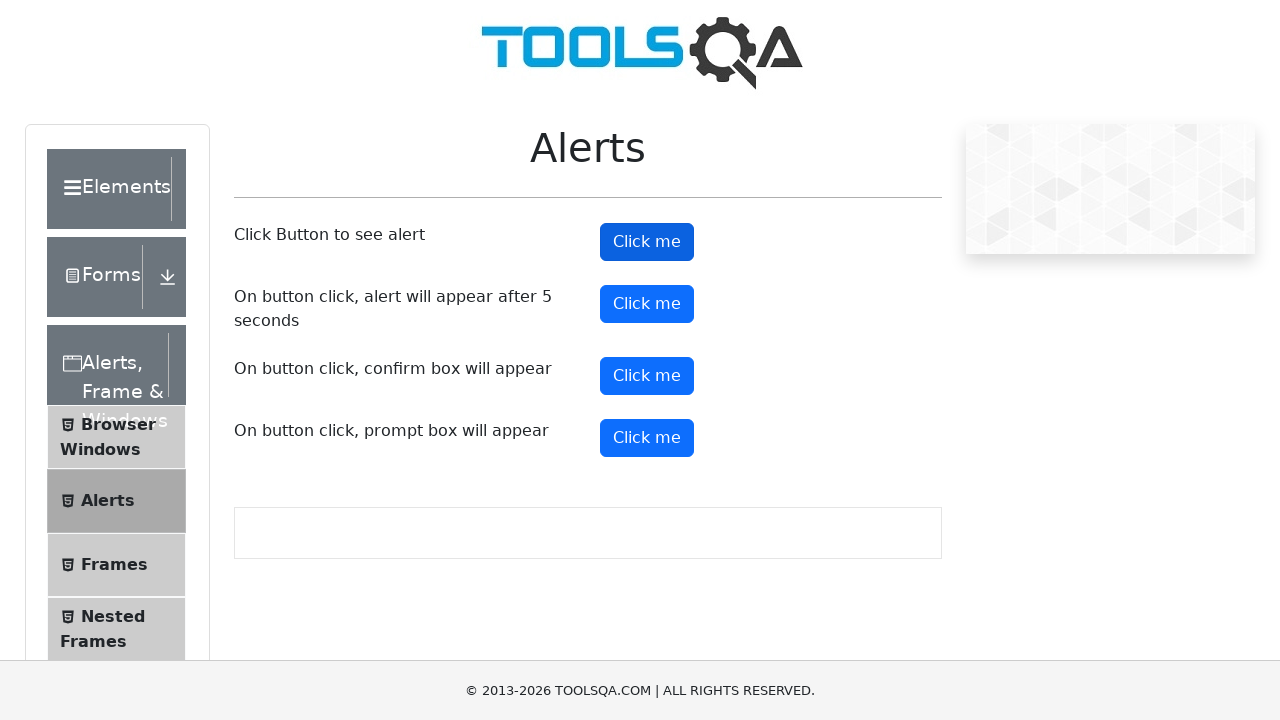

Accepted simple alert dialog
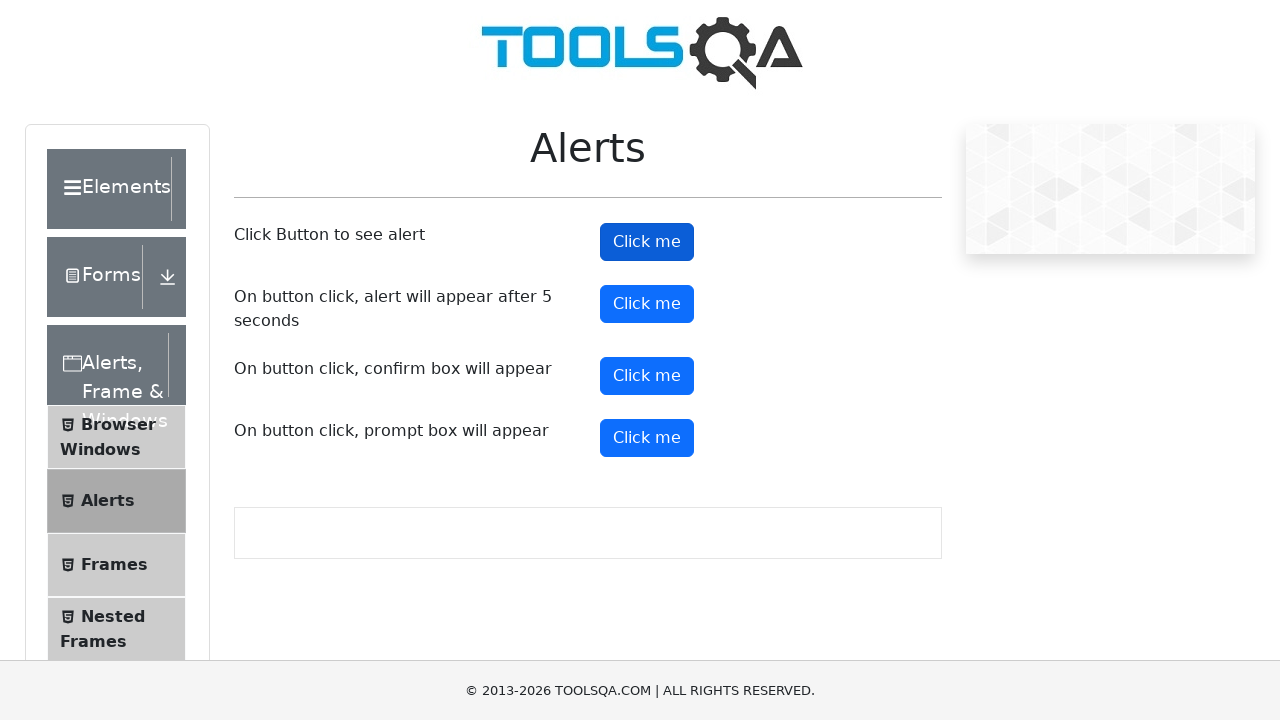

Clicked confirm button to trigger confirmation dialog at (647, 376) on #confirmButton
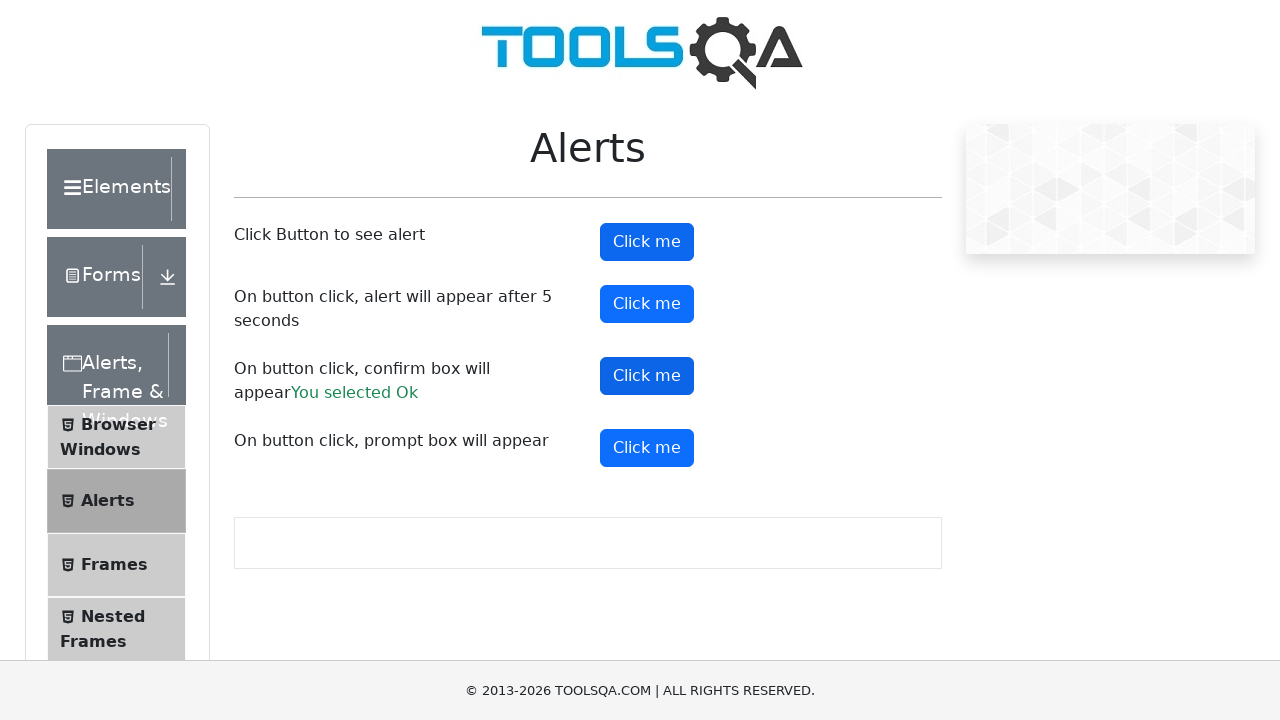

Dismissed confirmation dialog
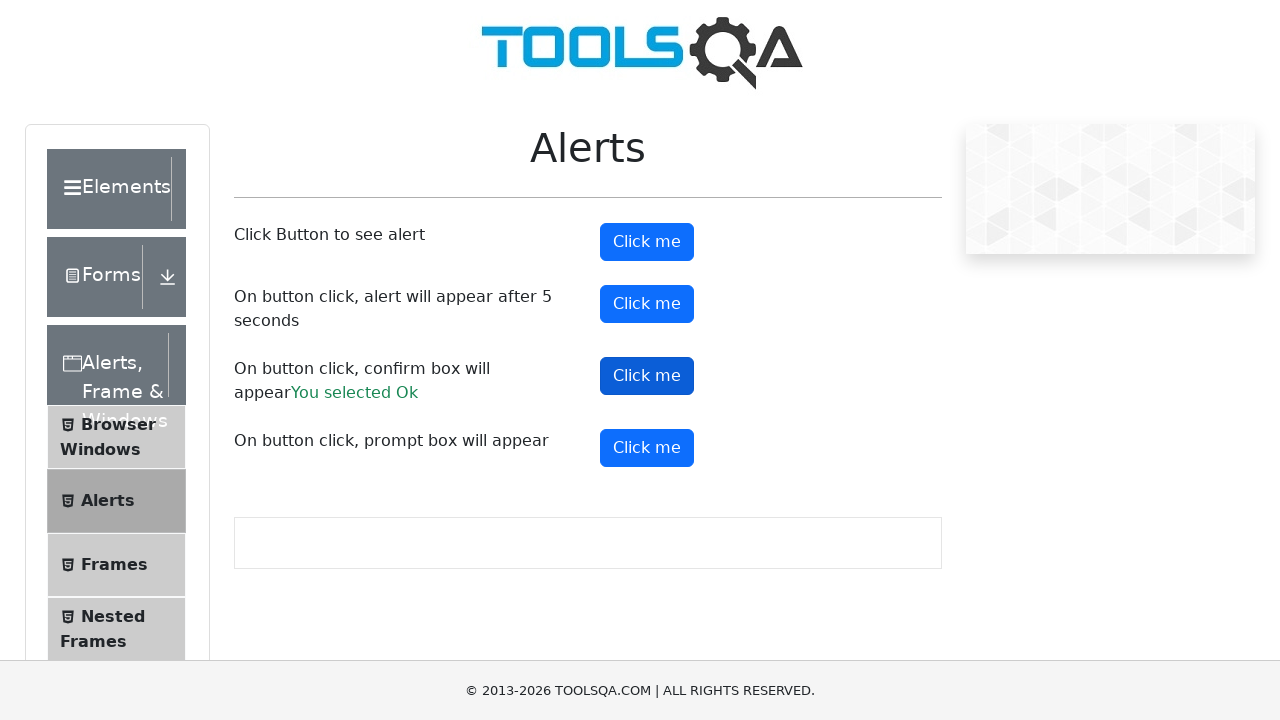

Clicked prompt button to trigger prompt dialog with text input at (647, 448) on xpath=//*[@id="promtButton"]
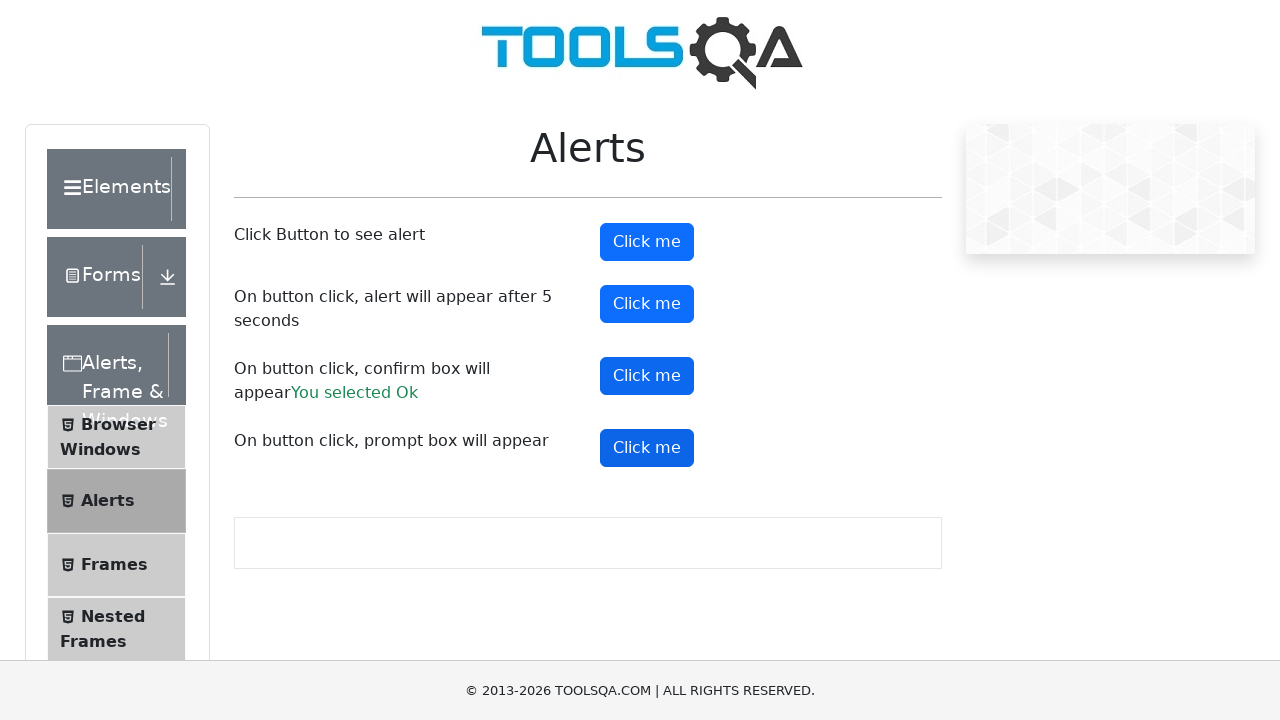

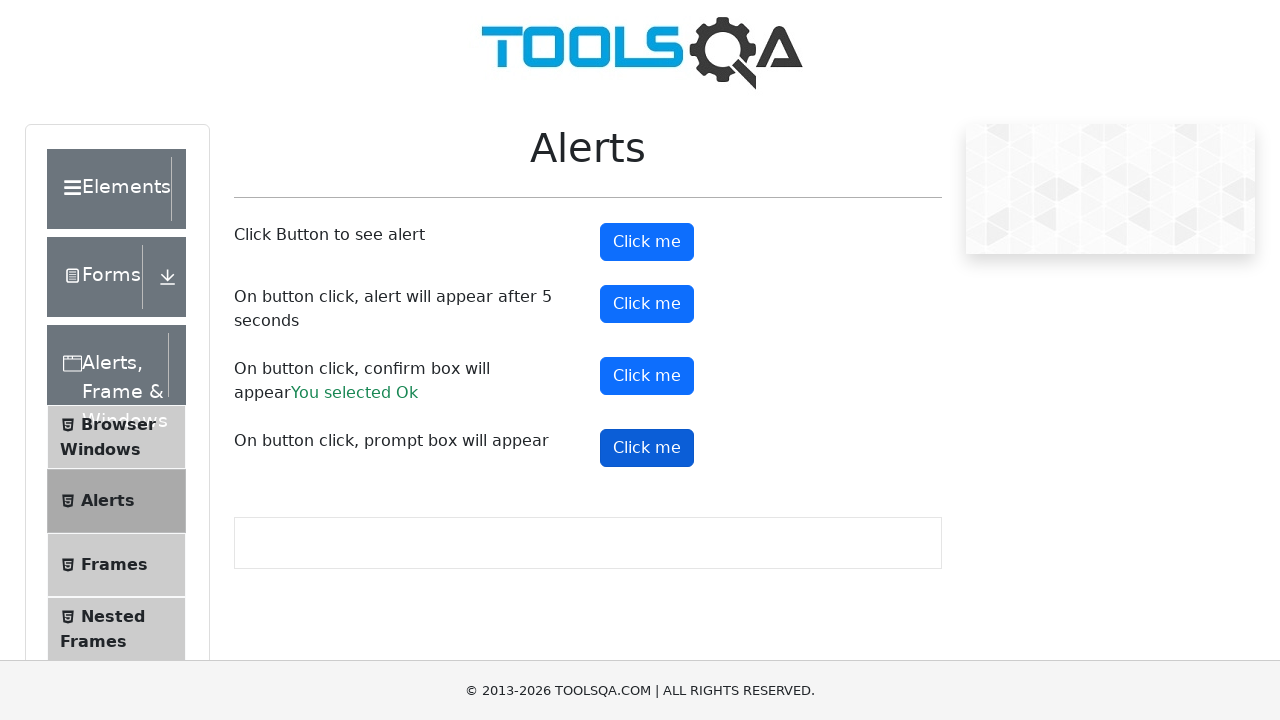